Tests mouse hover functionality by hovering over a menu element and clicking on a child menu item "Top"

Starting URL: https://rahulshettyacademy.com/AutomationPractice/

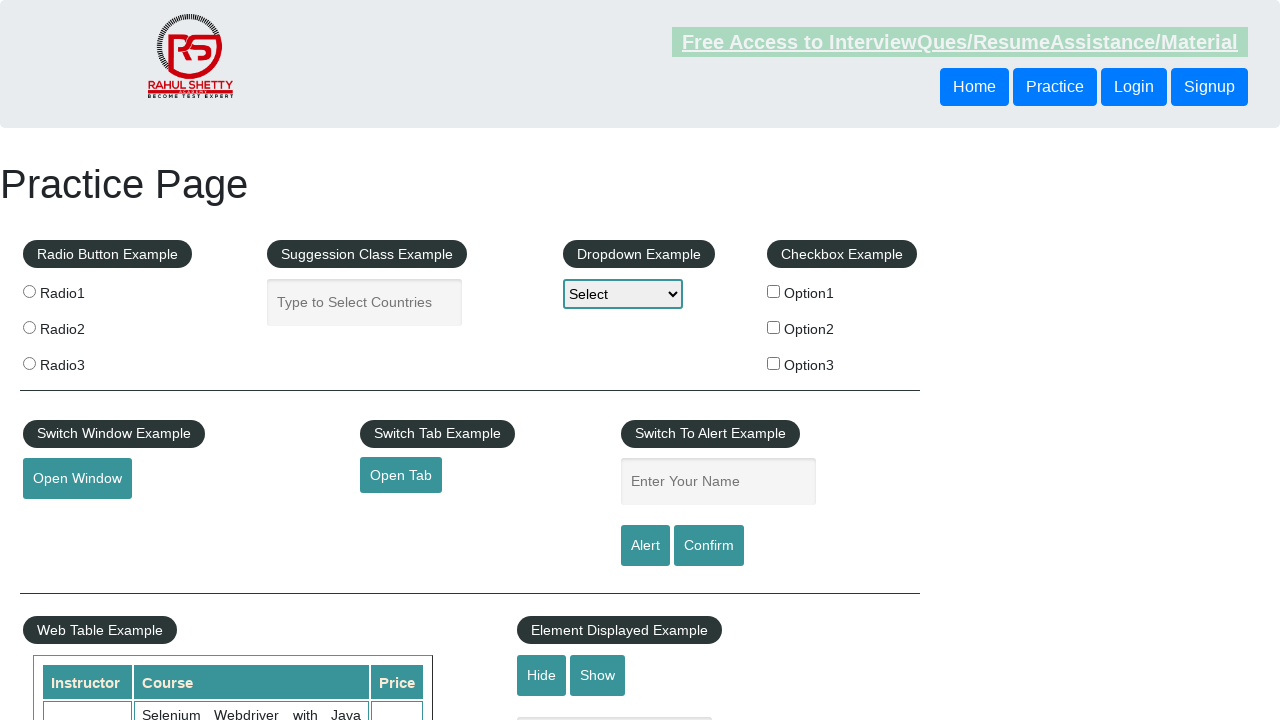

Hovered over the mouse hover menu element at (83, 361) on #mousehover
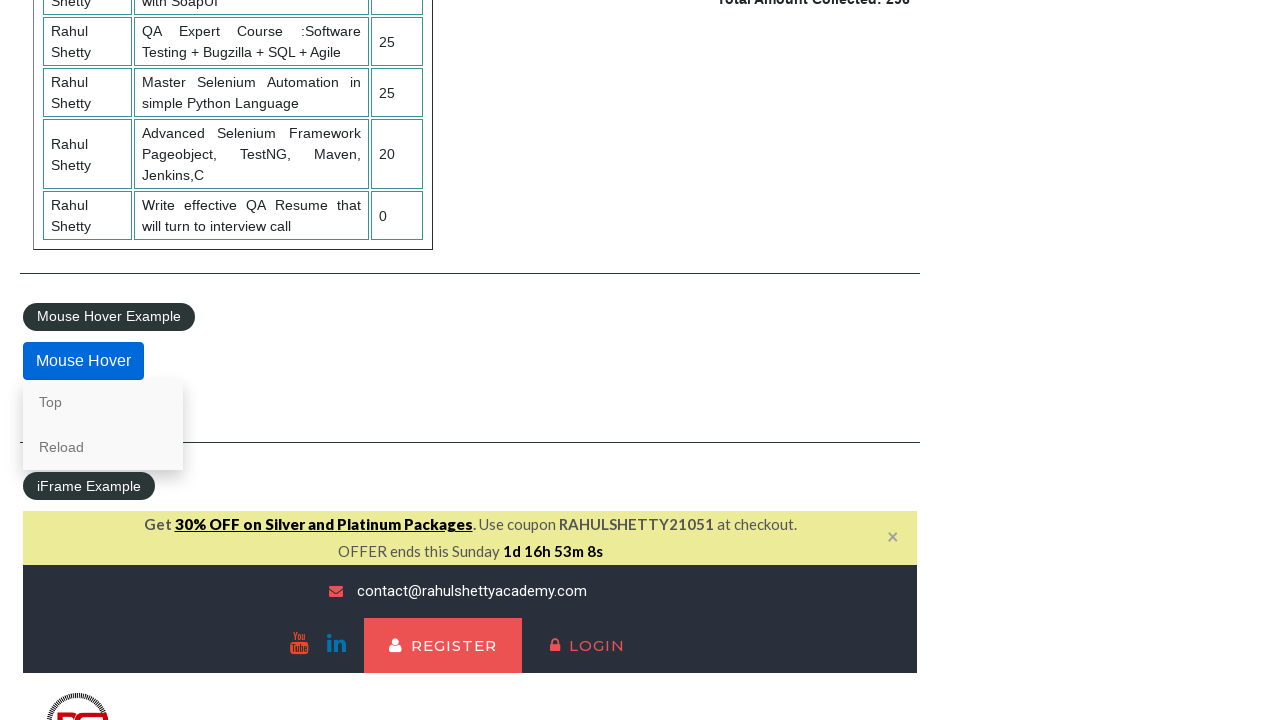

Clicked on the 'Top' child menu item at (103, 402) on a:text('Top')
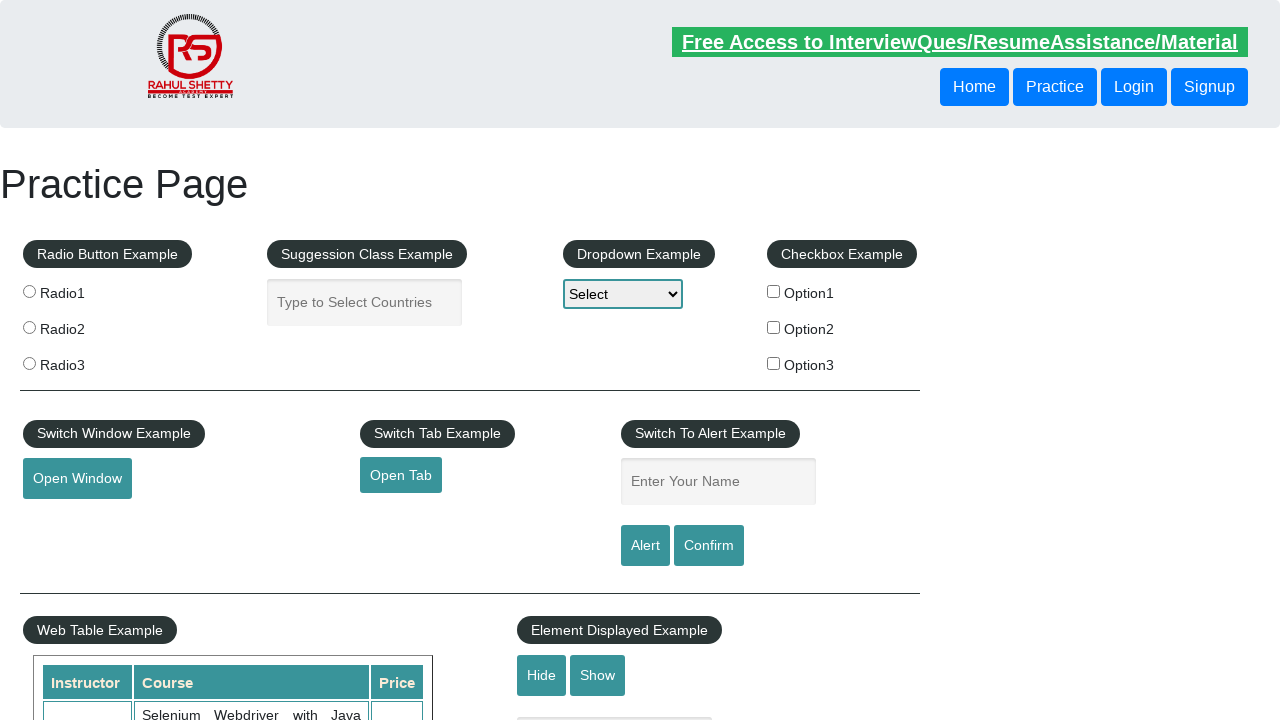

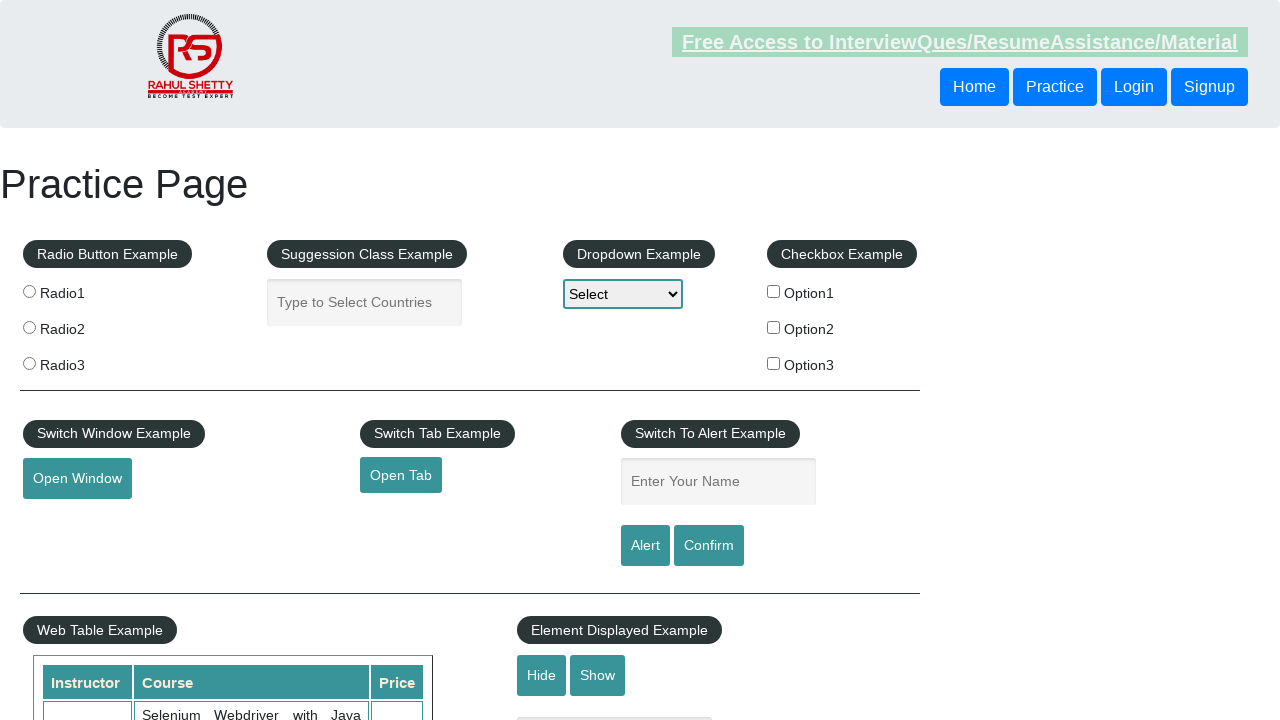